Tests adding a cookie to the browser session on the demoblaze website

Starting URL: https://demoblaze.com/

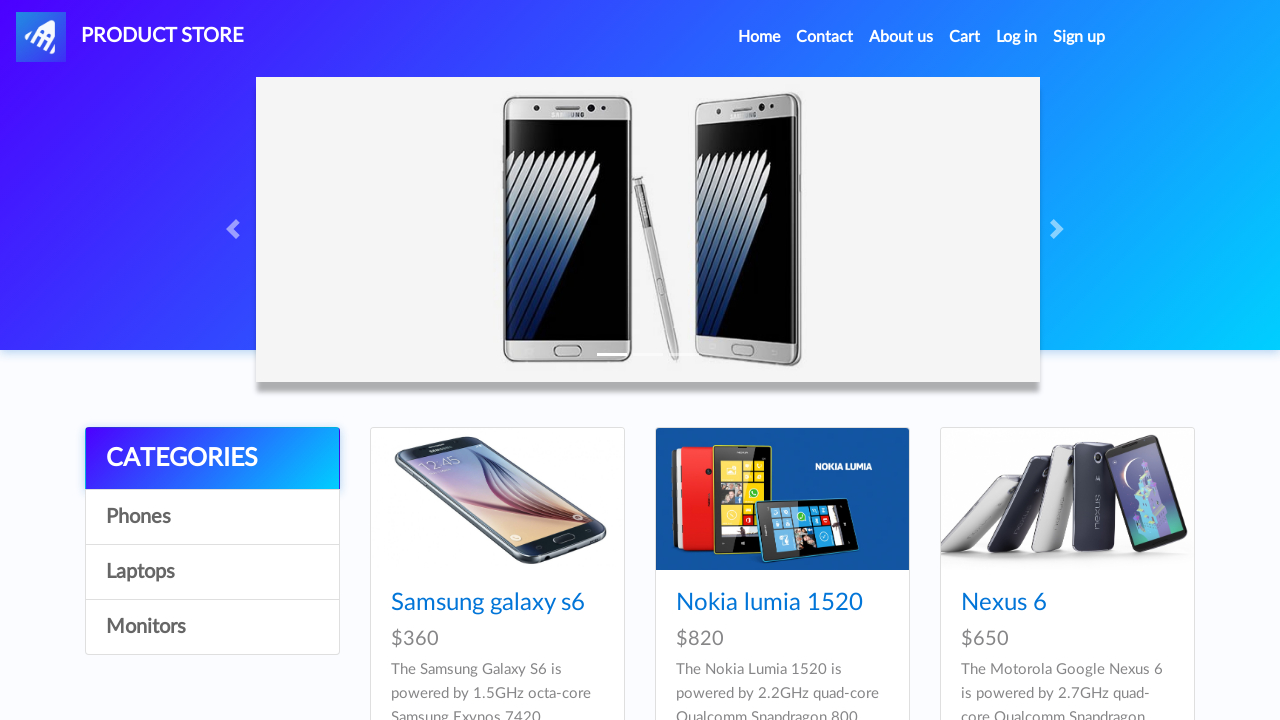

Added cookie 'text' with value 'testvalue' to demoblaze.com domain
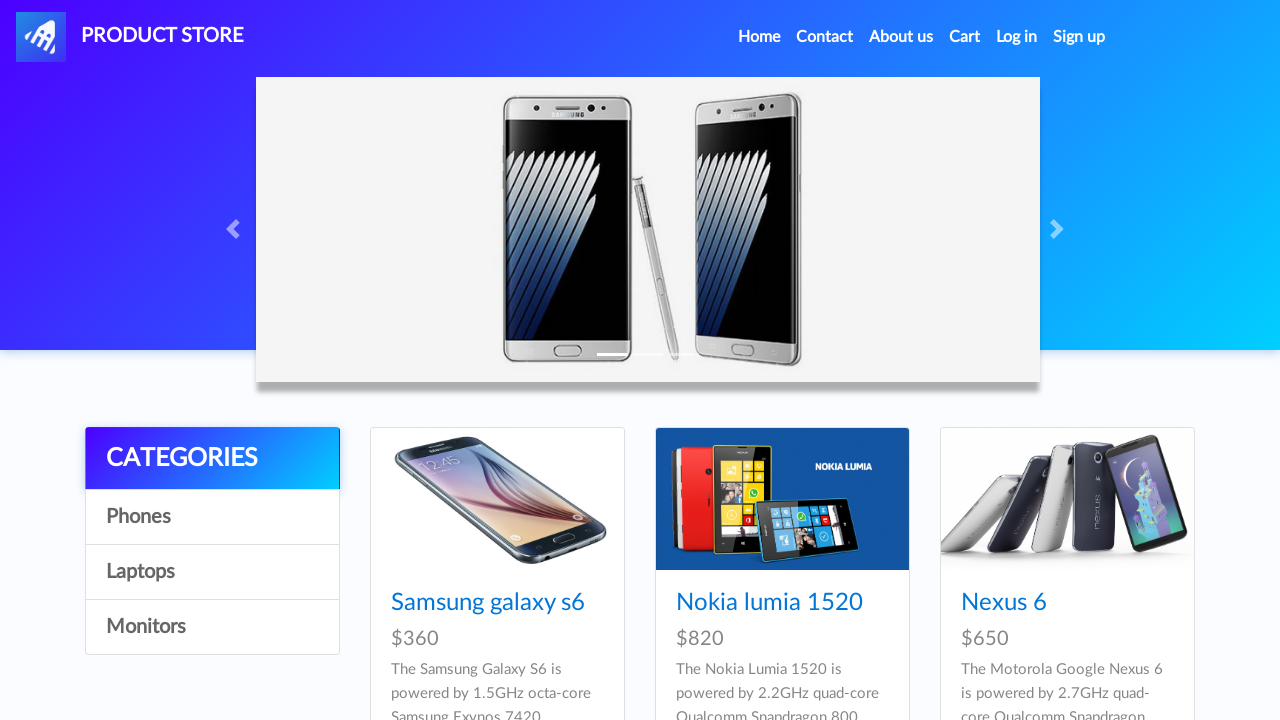

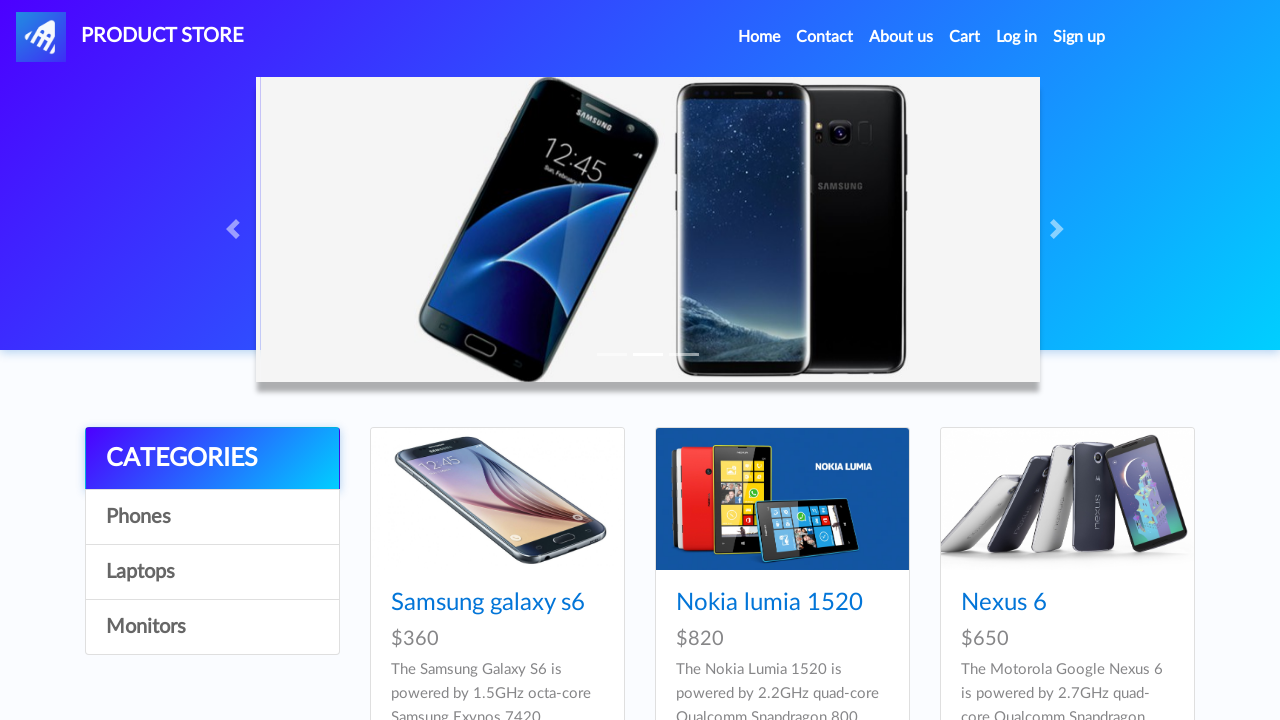